Navigates to a page with an entry ad modal and closes it by clicking the close button

Starting URL: https://the-internet.herokuapp.com/entry_ad

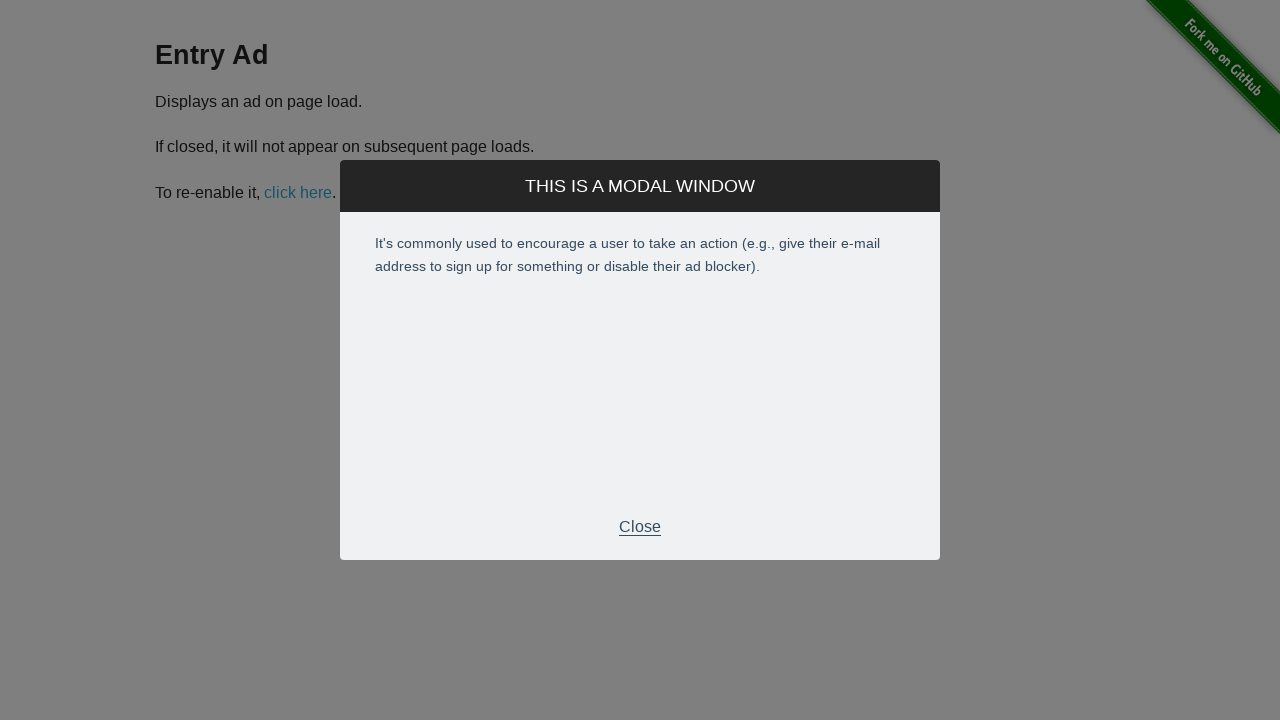

Entry ad modal appeared on the page
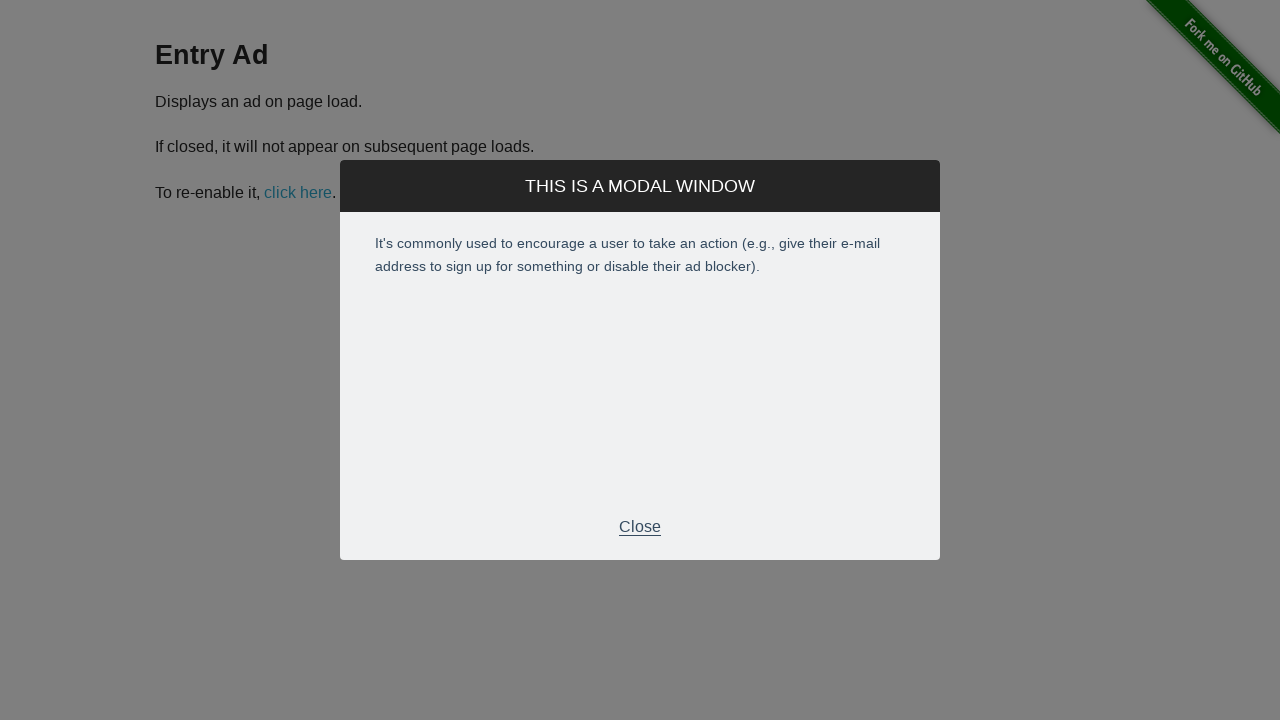

Clicked the close button in the modal footer at (640, 527) on div.modal-footer > p
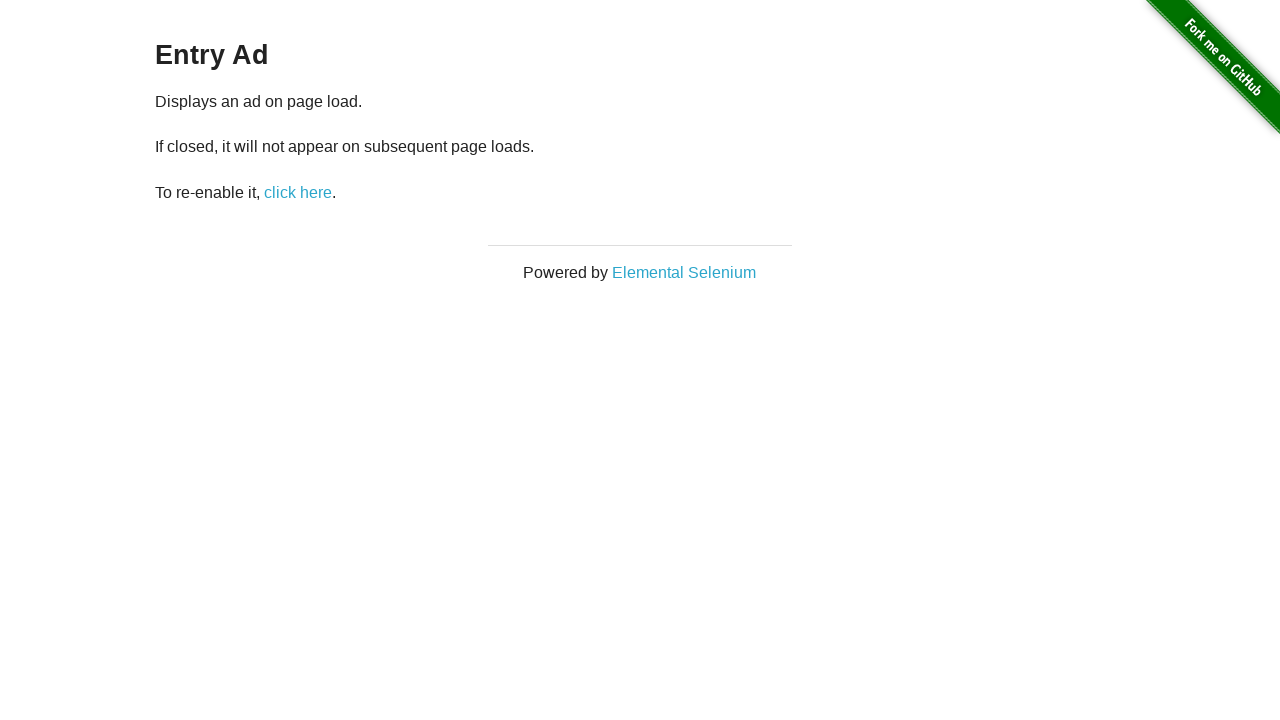

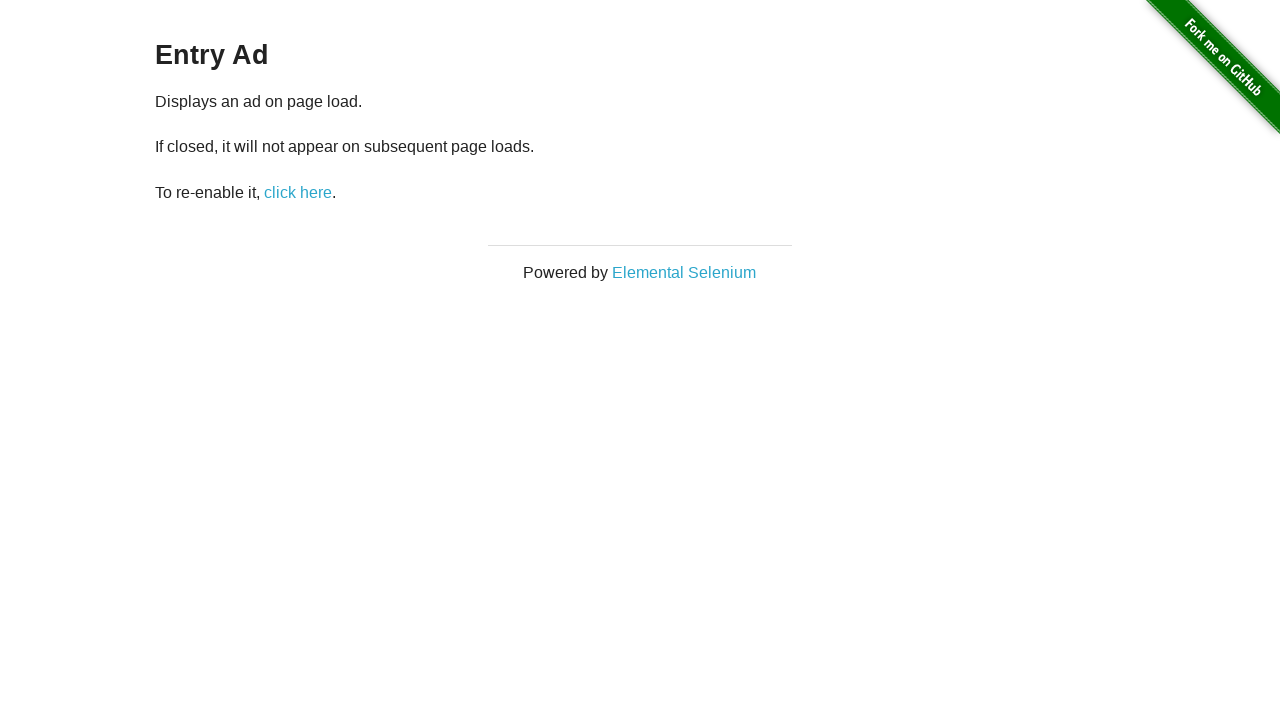